Tests dynamic dropdown functionality by selecting an origin city (Bangalore/BLR) and a destination city (Chennai/MAA) from cascading dropdown menus on a flight booking practice page.

Starting URL: https://rahulshettyacademy.com/dropdownsPractise/

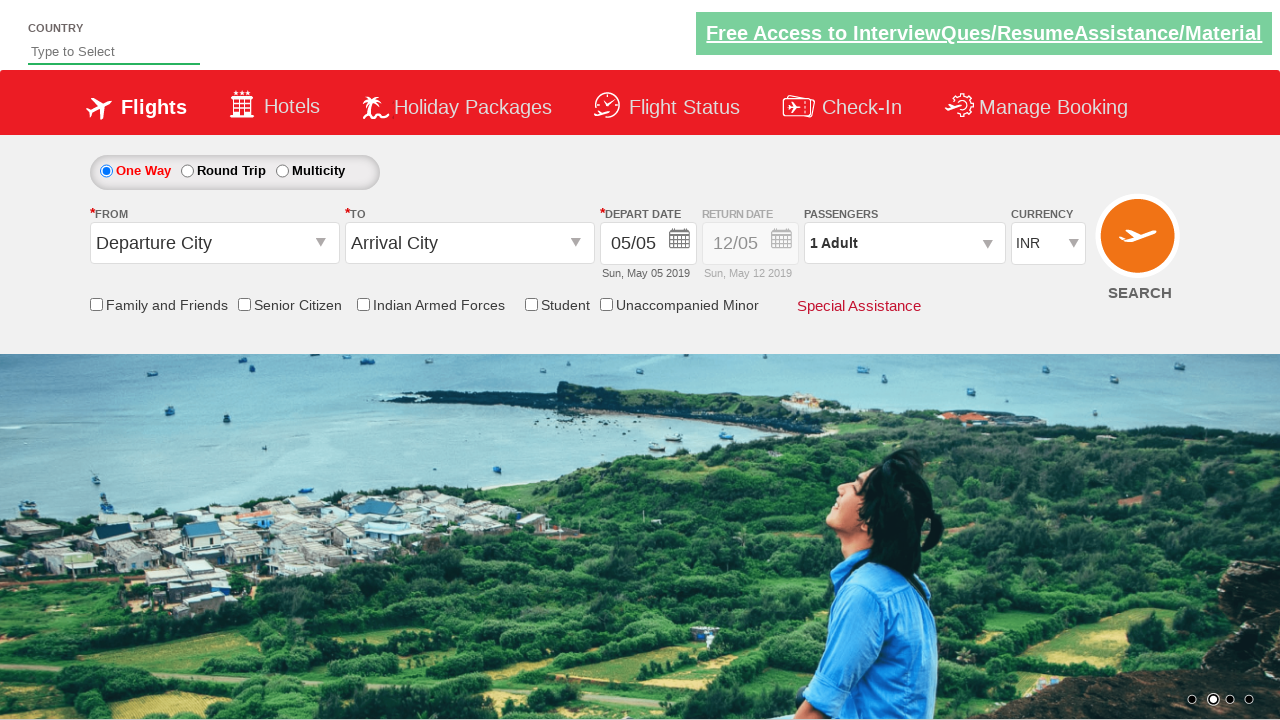

Clicked on origin station dropdown to open it at (214, 243) on #ctl00_mainContent_ddl_originStation1_CTXT
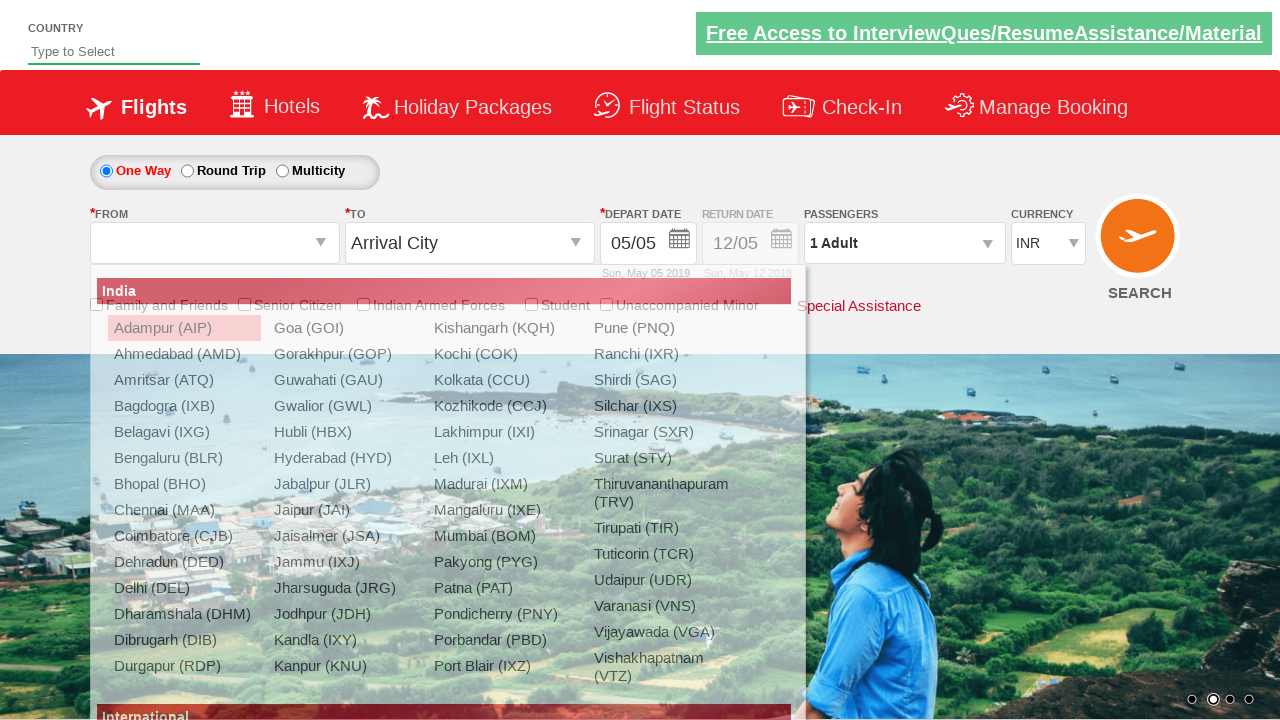

Selected Bangalore (BLR) as origin city at (184, 458) on a[value='BLR']
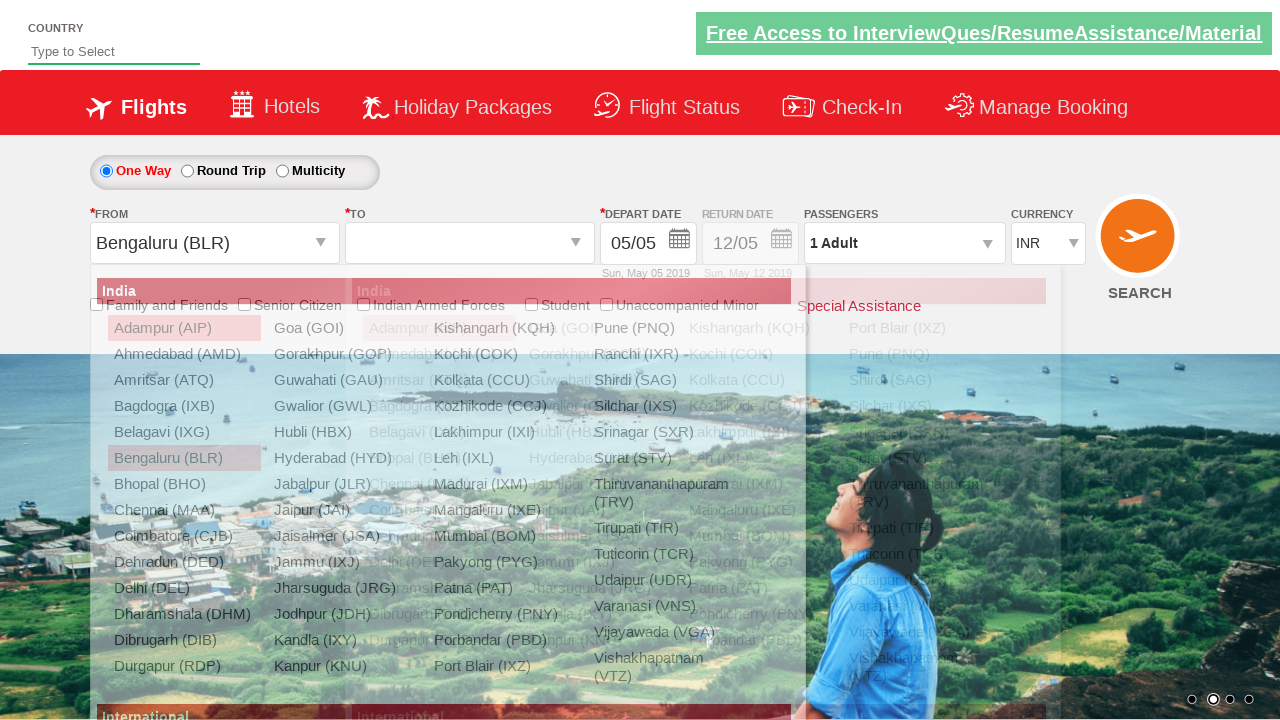

Waited for destination dropdown to be ready
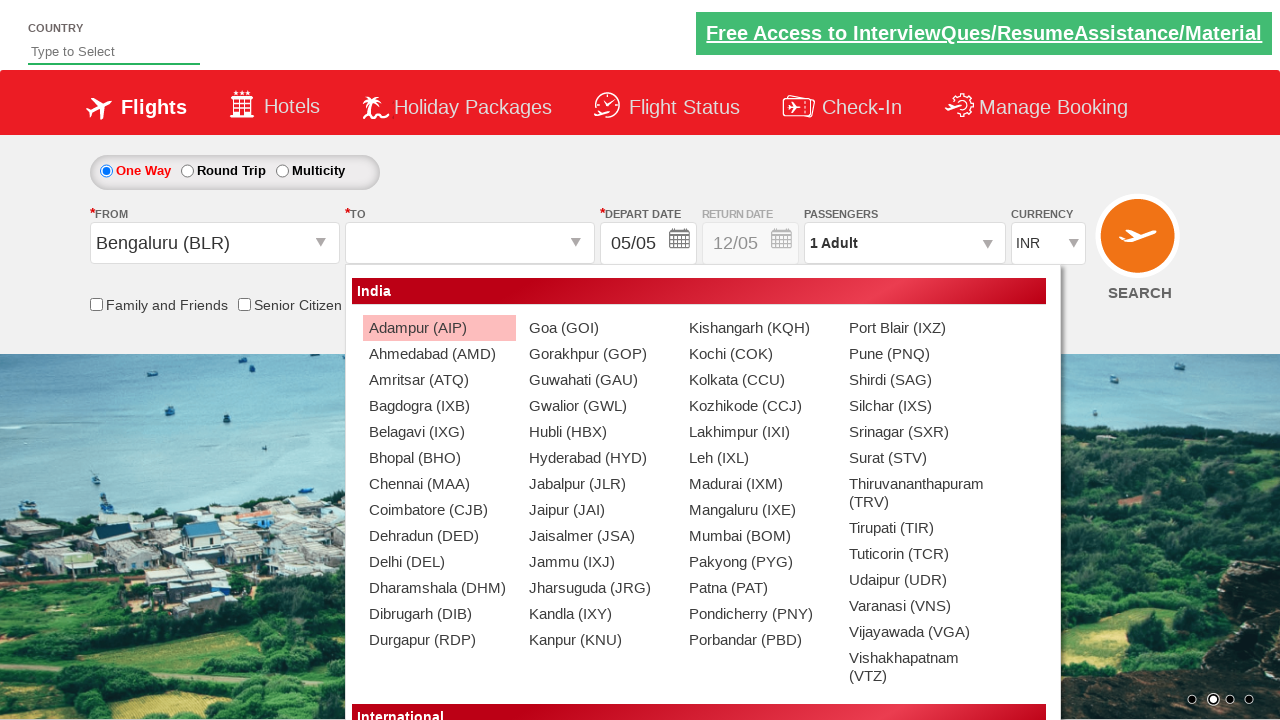

Selected Chennai (MAA) as destination city at (439, 484) on #ctl00_mainContent_ddl_destinationStation1_CTNR a[value='MAA']
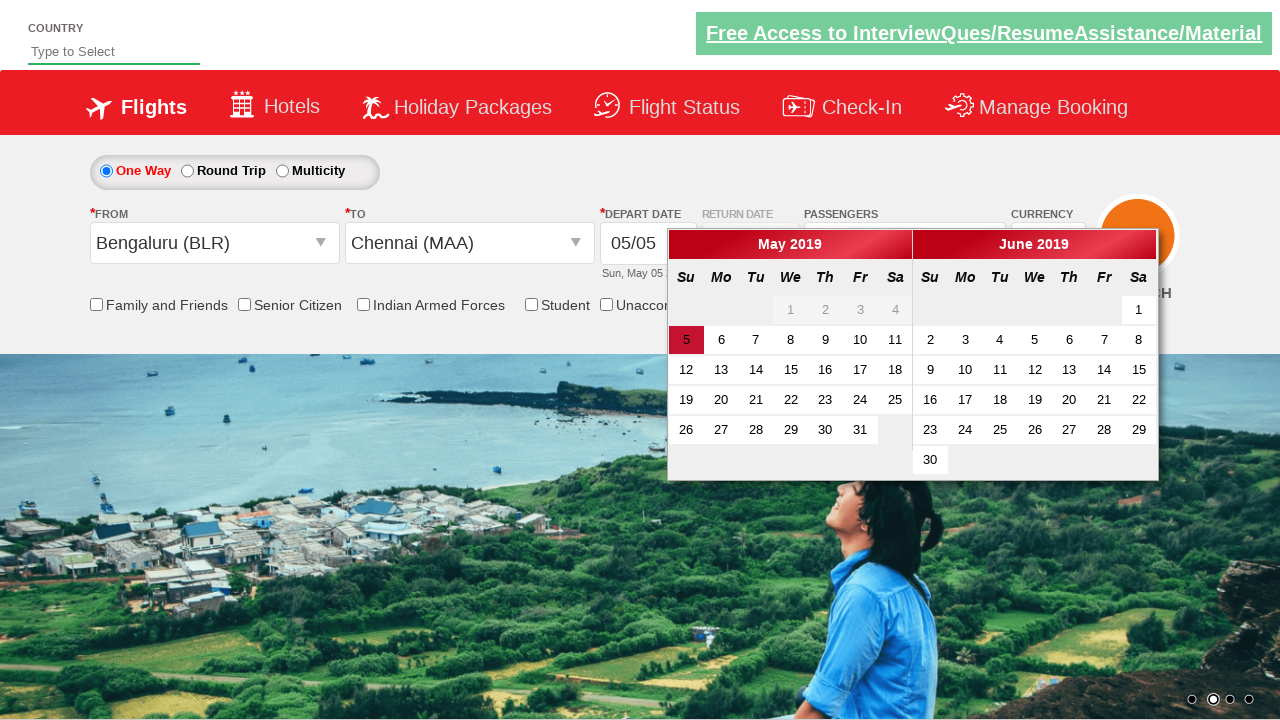

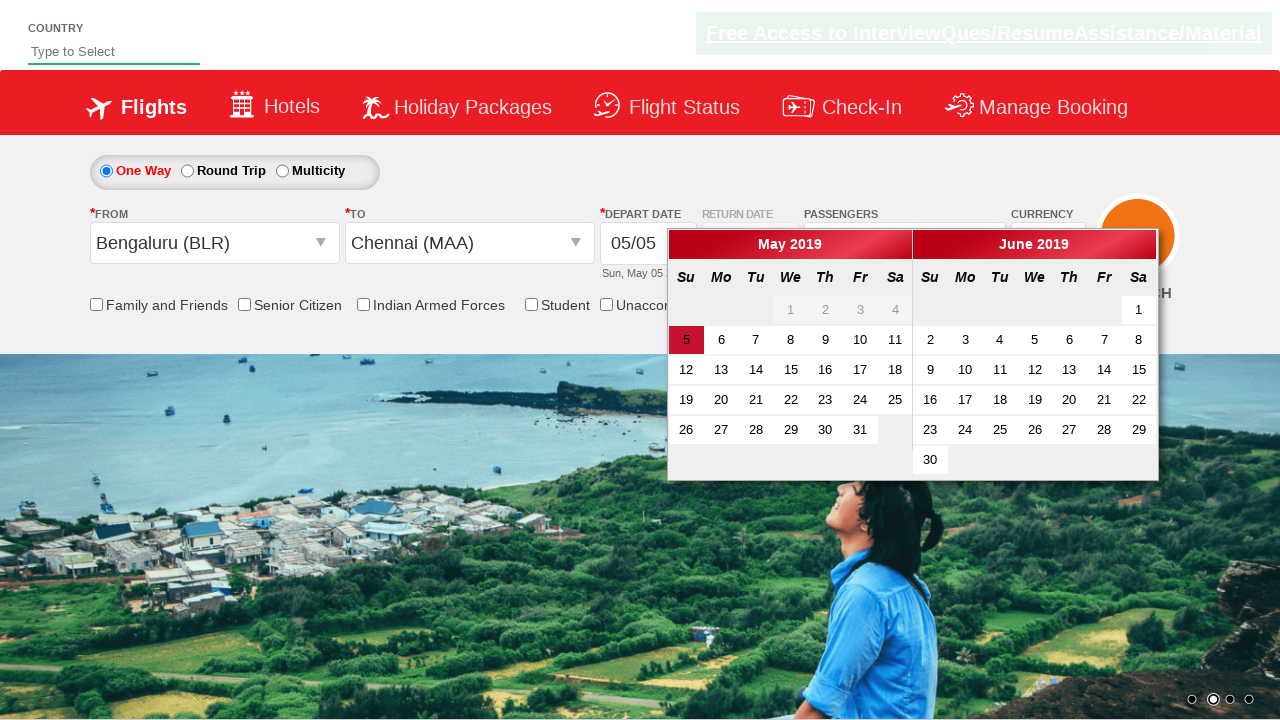